Navigates to 58.com Shenzhen local services website and clicks on a category link in the navigation area

Starting URL: http://sz.58.com/

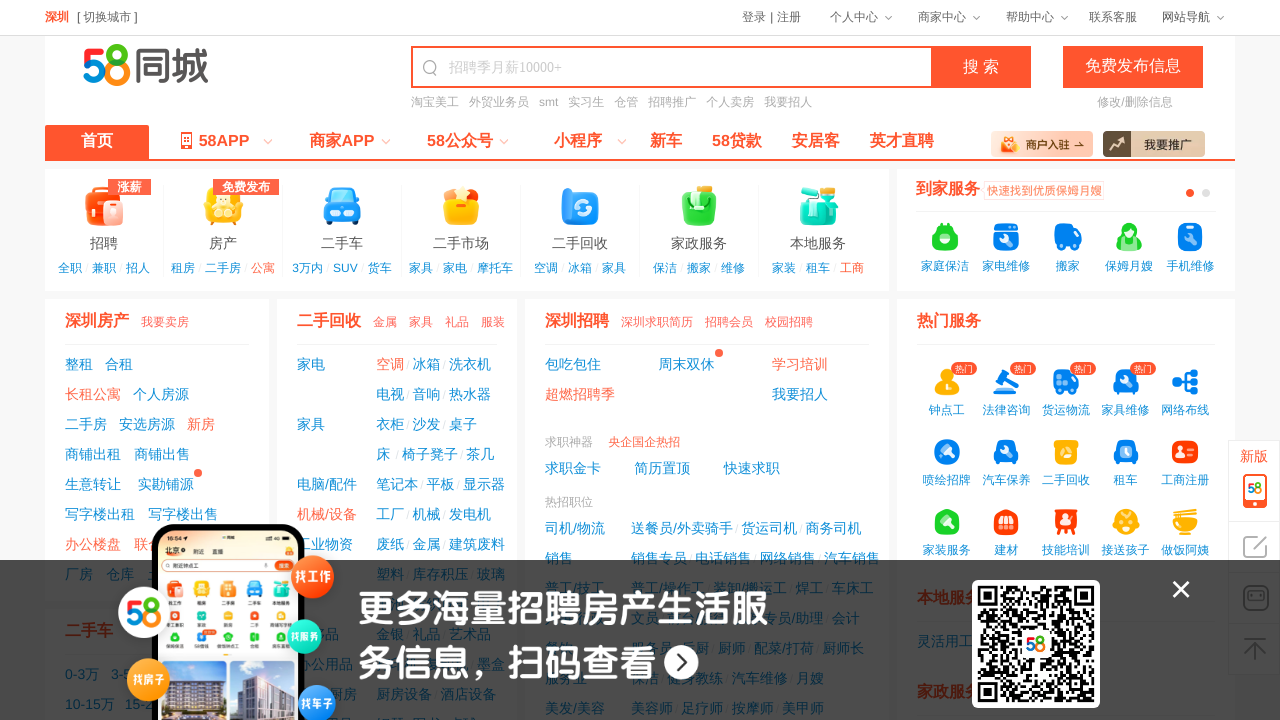

Navigated to 58.com Shenzhen local services website
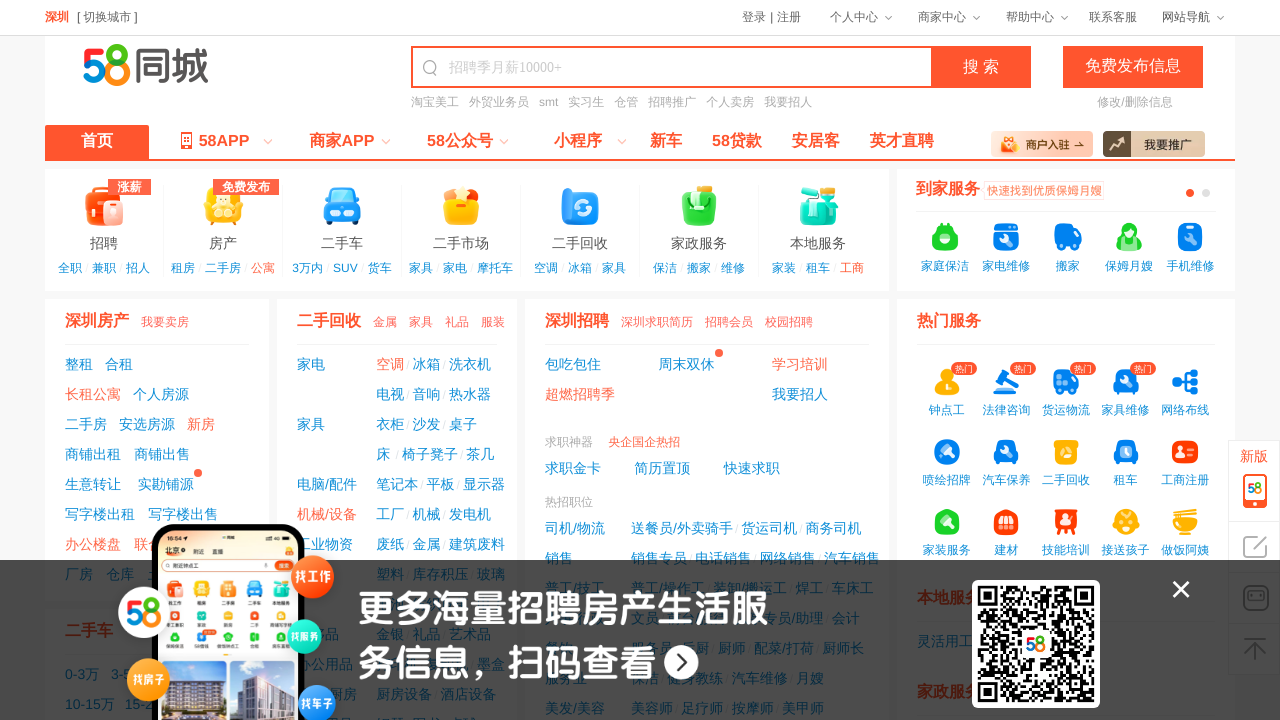

Clicked on the first category link in the navigation area at (93, 454) on xpath=/html/body/div[3]/div[1]/div[1]/div/div[1]/div[1]/a[1]
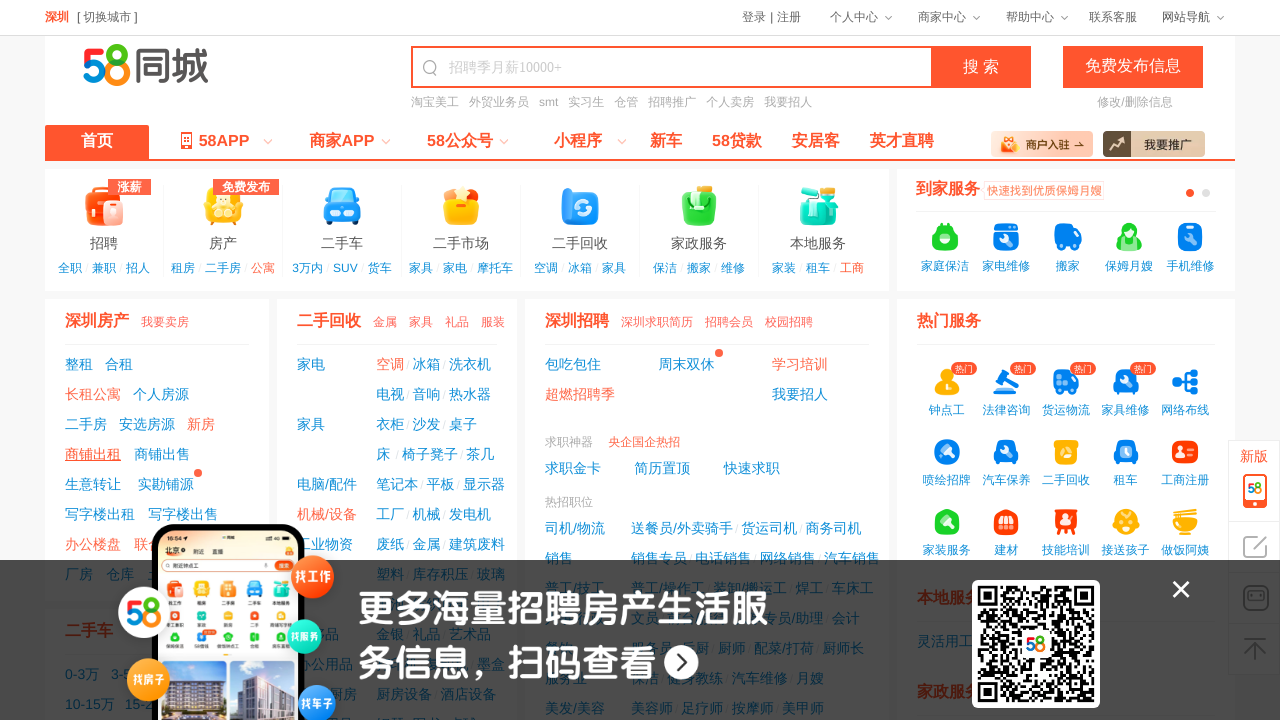

Page navigation completed and network idle
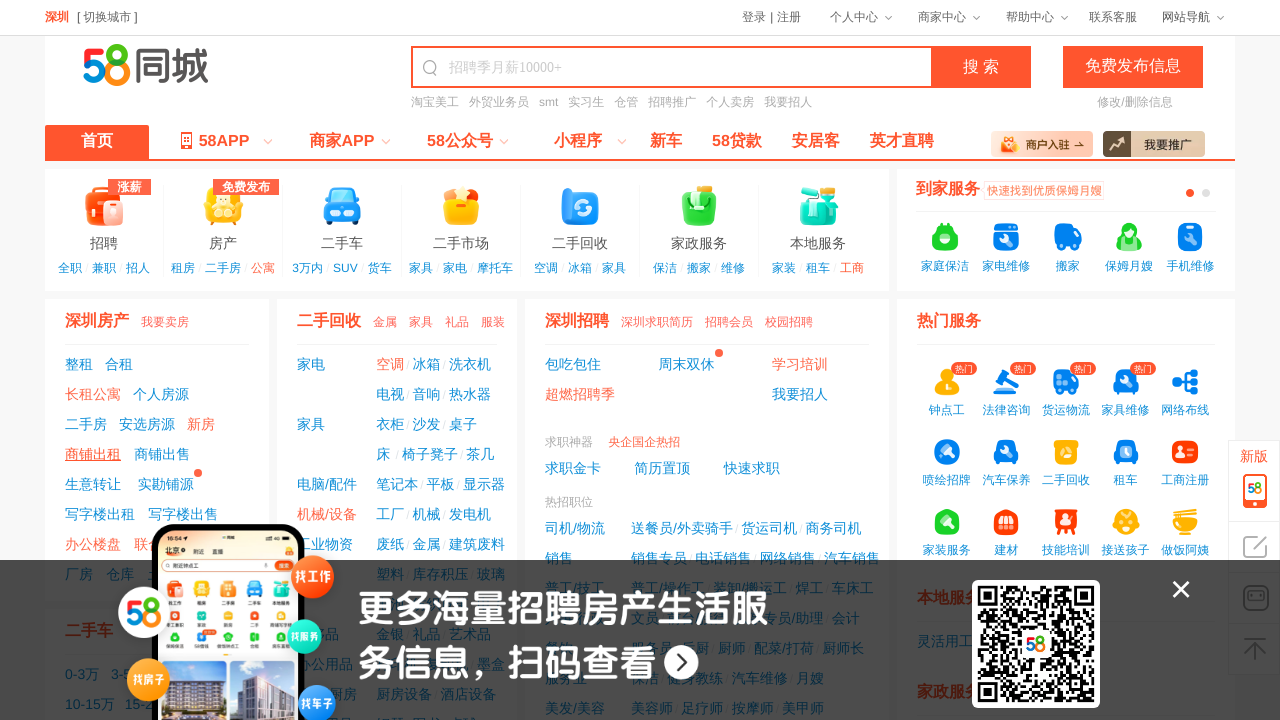

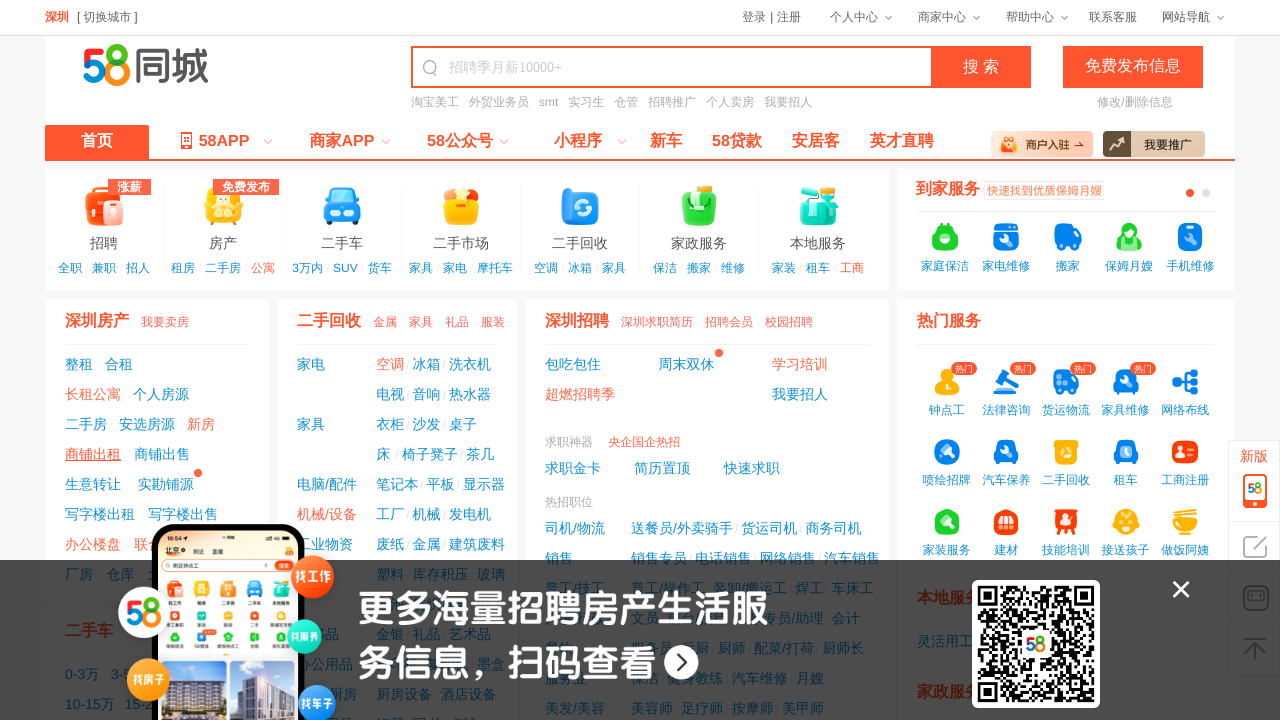